Verifies that an error message is displayed when attempting to login without entering a username

Starting URL: https://www.saucedemo.com/

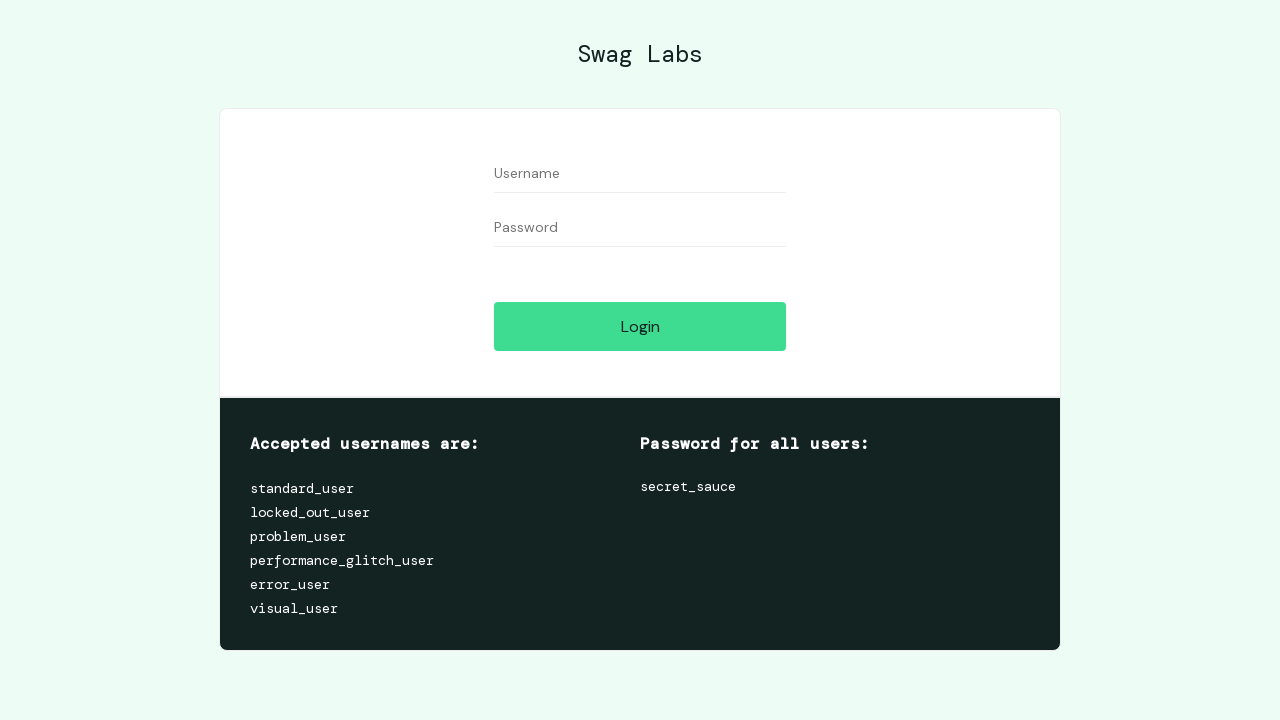

Clicked login button without entering credentials at (640, 326) on #login-button
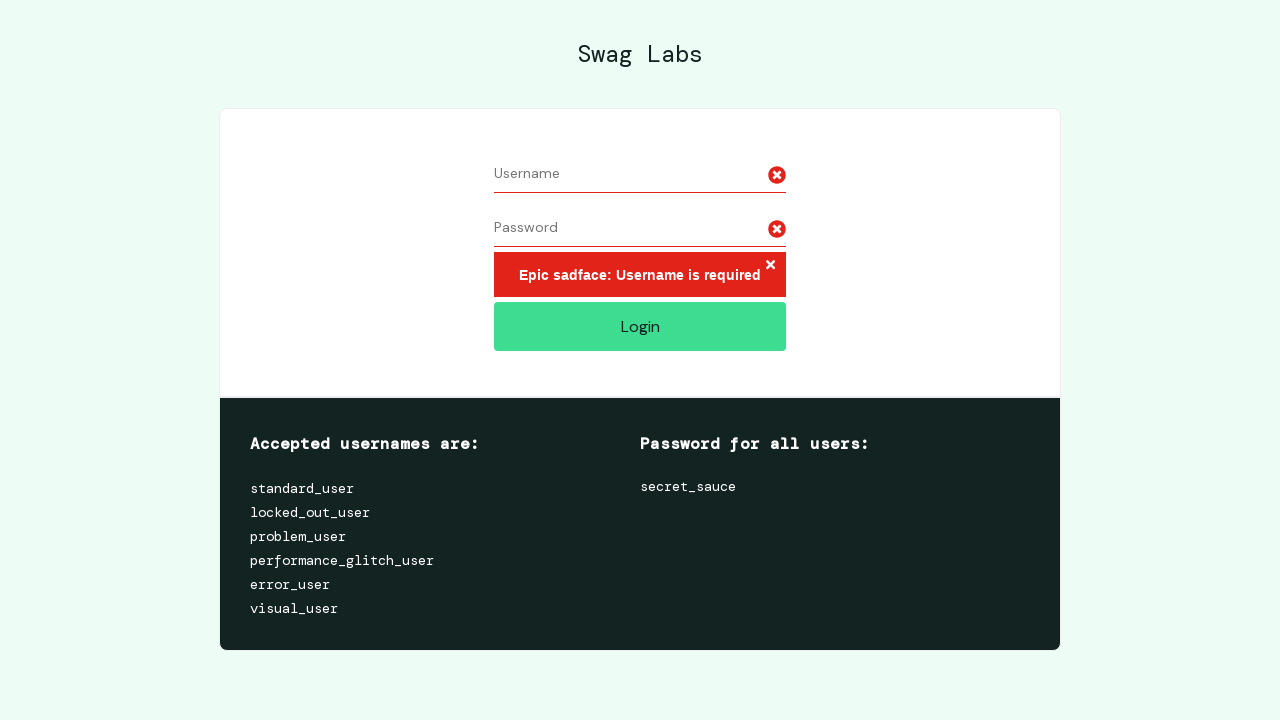

Error message appeared on the login form
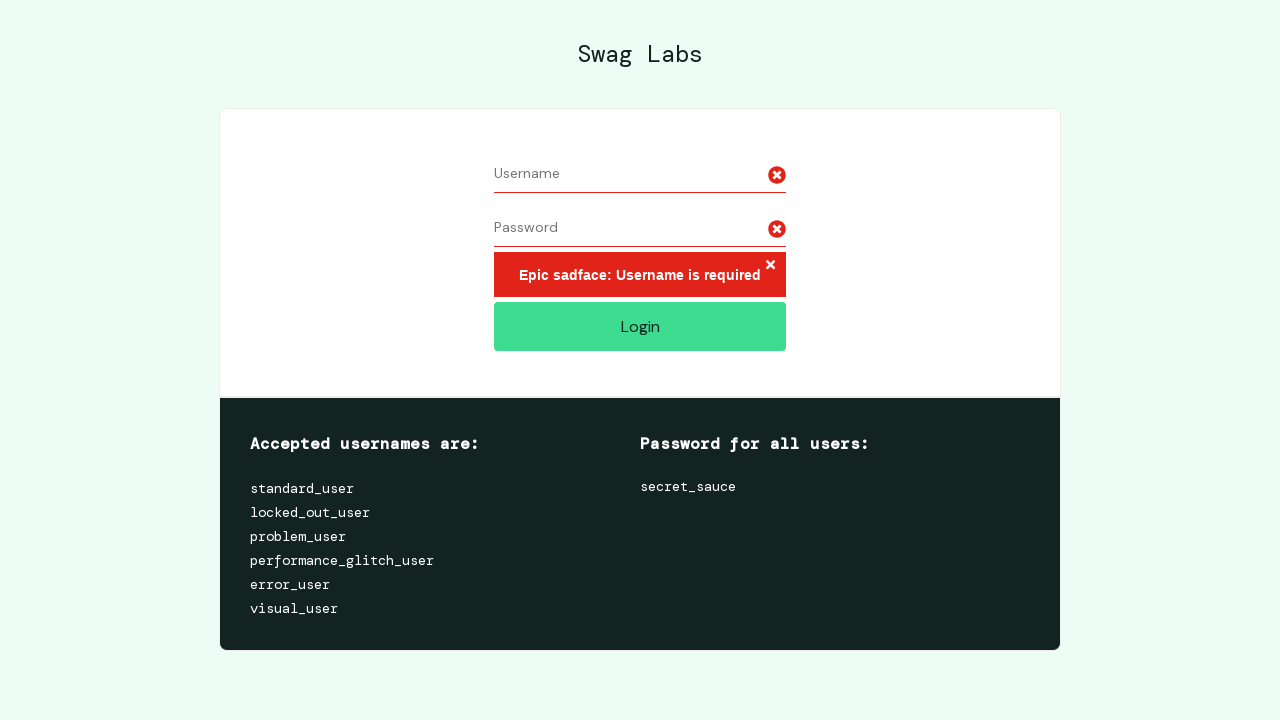

Retrieved error message text: Epic sadface: Username is required
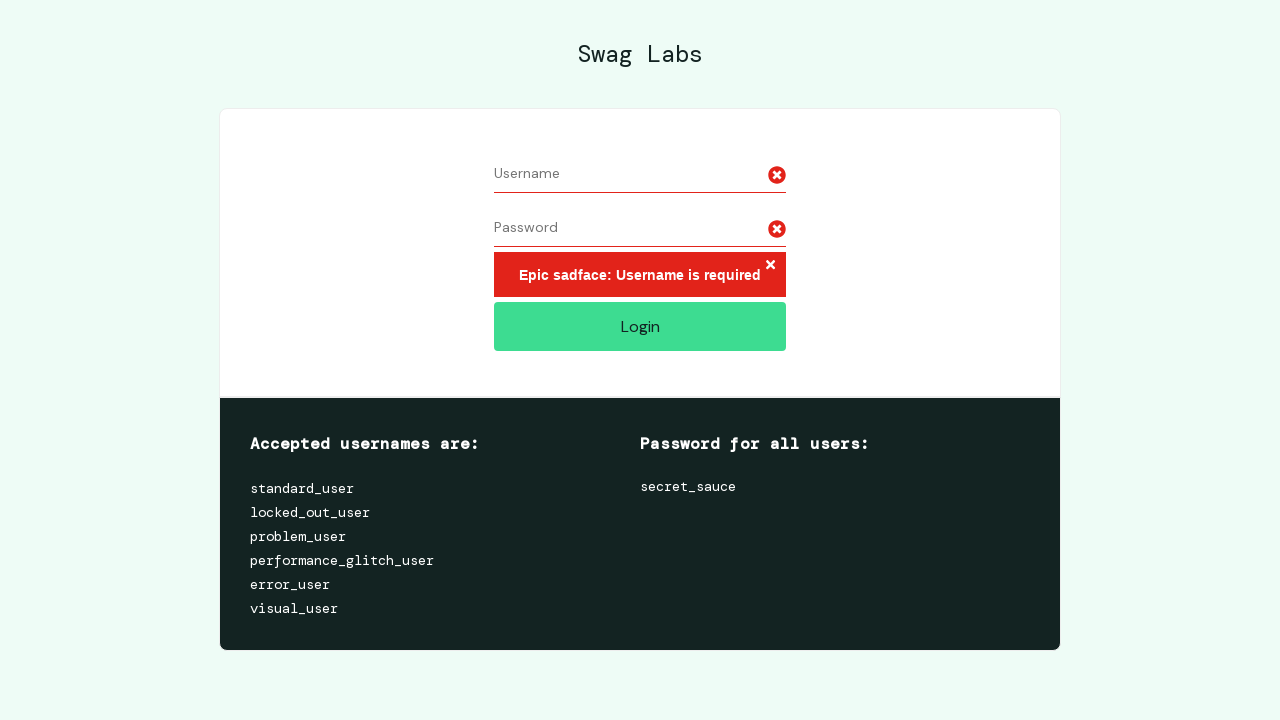

Verified error message is 'Epic sadface: Username is required'
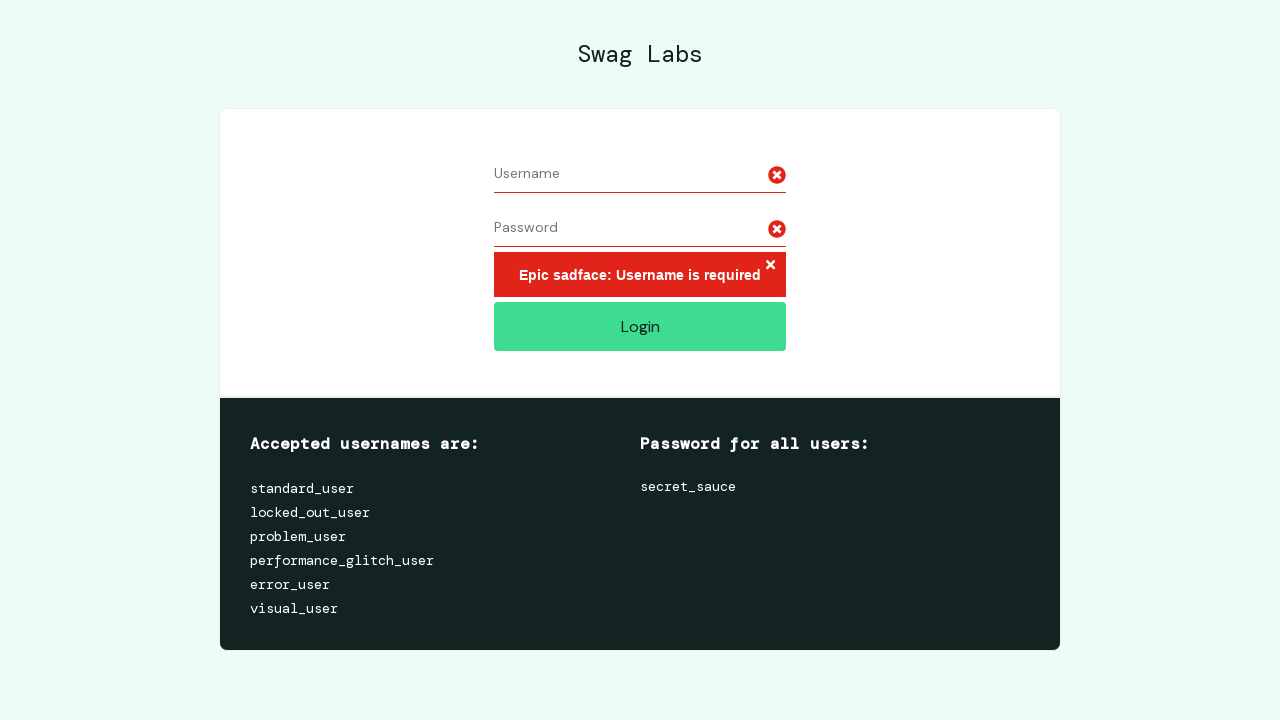

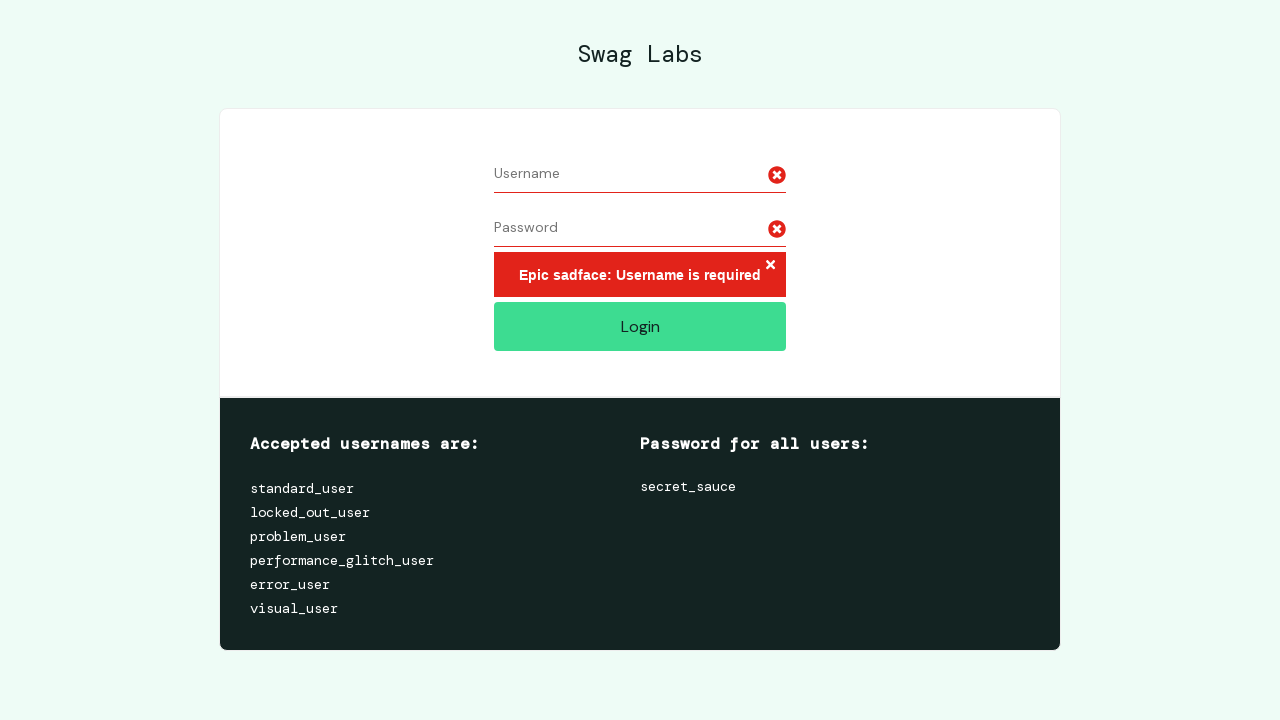